Tests checkbox and radio button selection behavior by clicking on elements and verifying their selected state

Starting URL: https://automationfc.github.io/basic-form/index.html

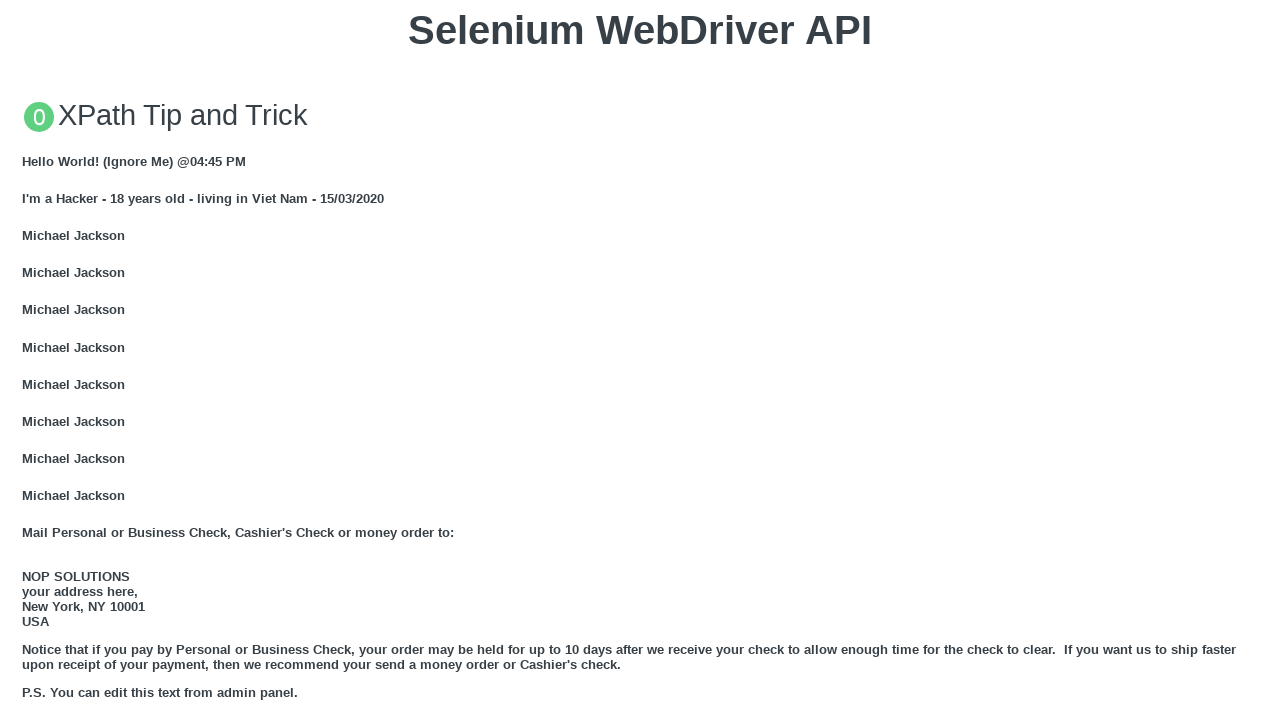

Clicked 'Under 18' radio button at (28, 360) on #under_18
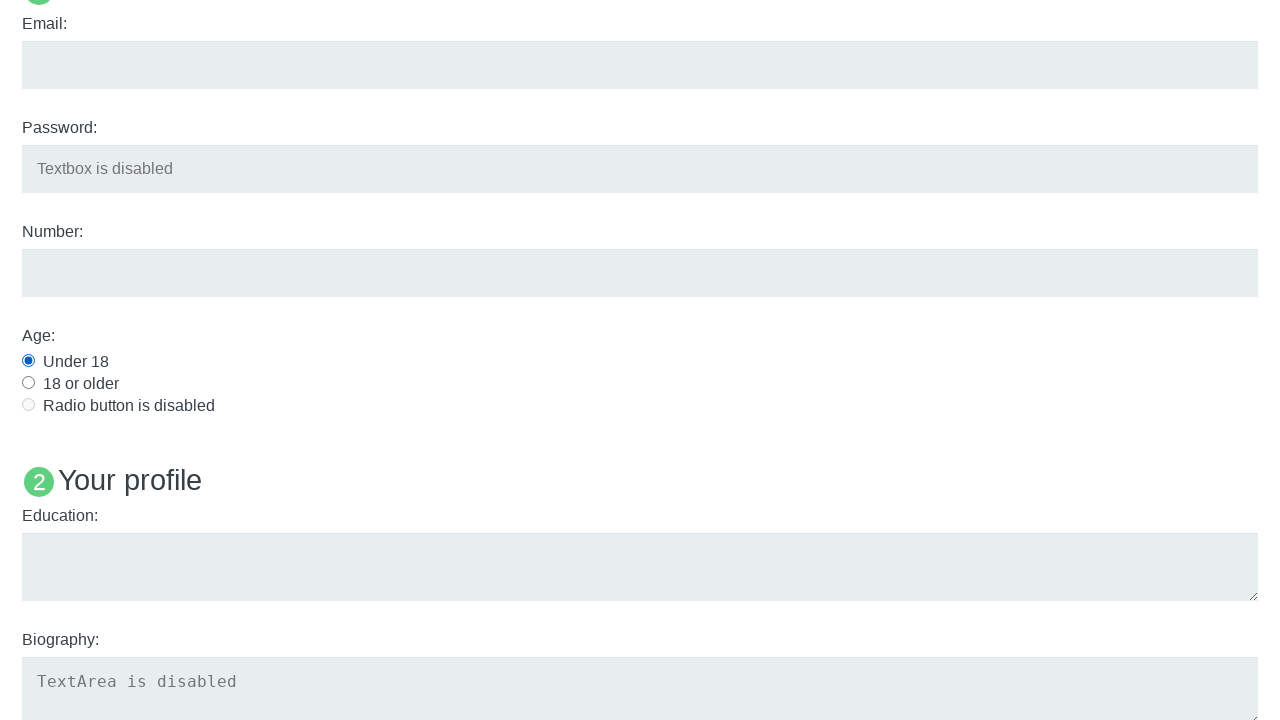

Clicked 'Java' checkbox at (28, 361) on #java
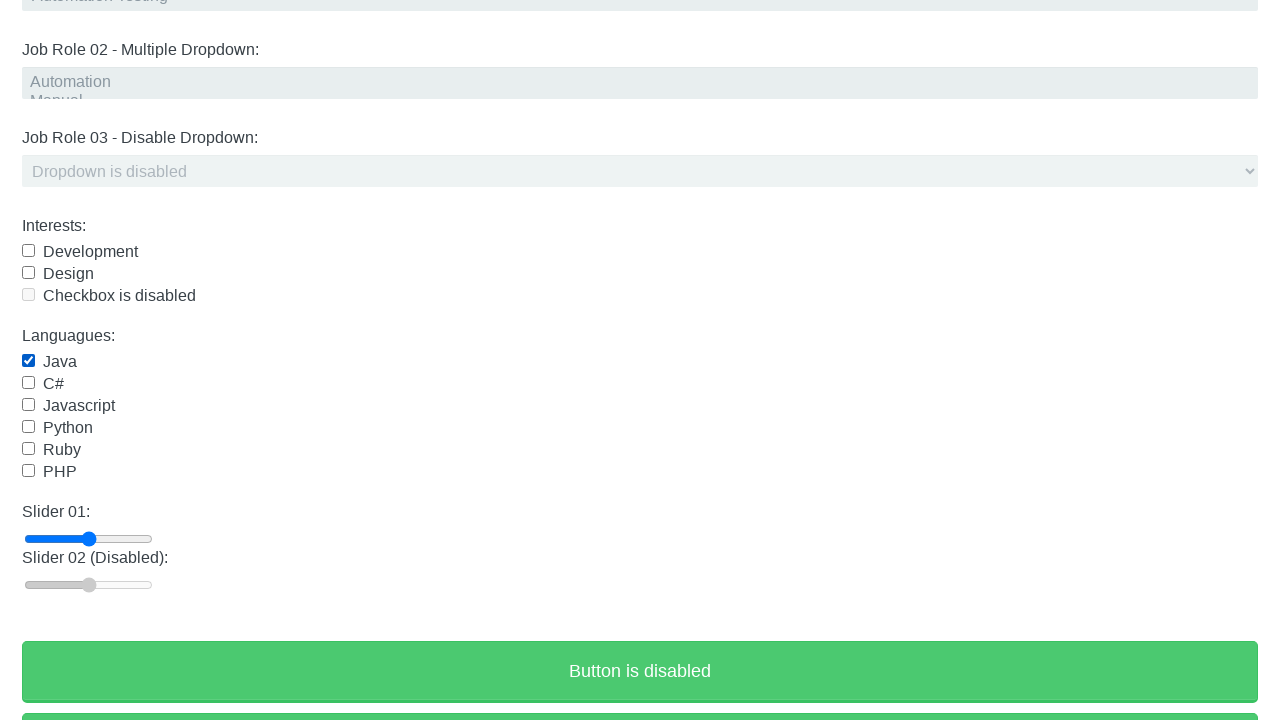

Verified 'Under 18' radio button is checked
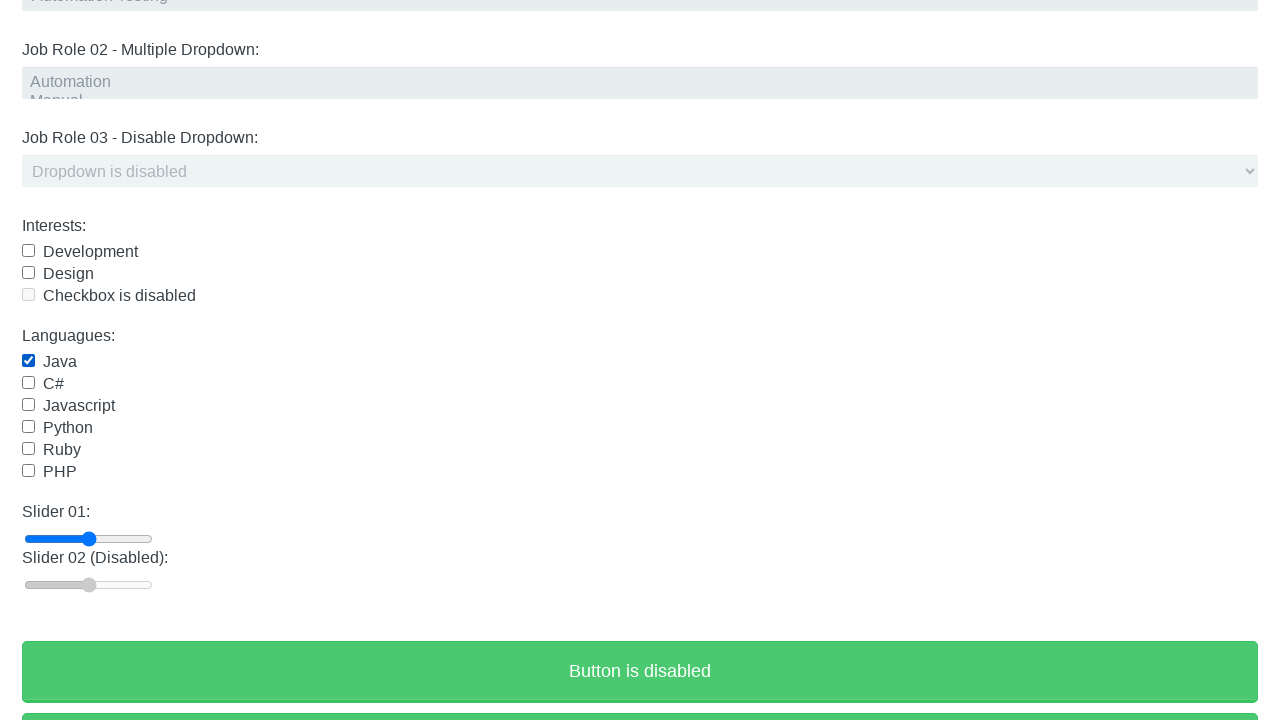

Verified 'Java' checkbox is checked
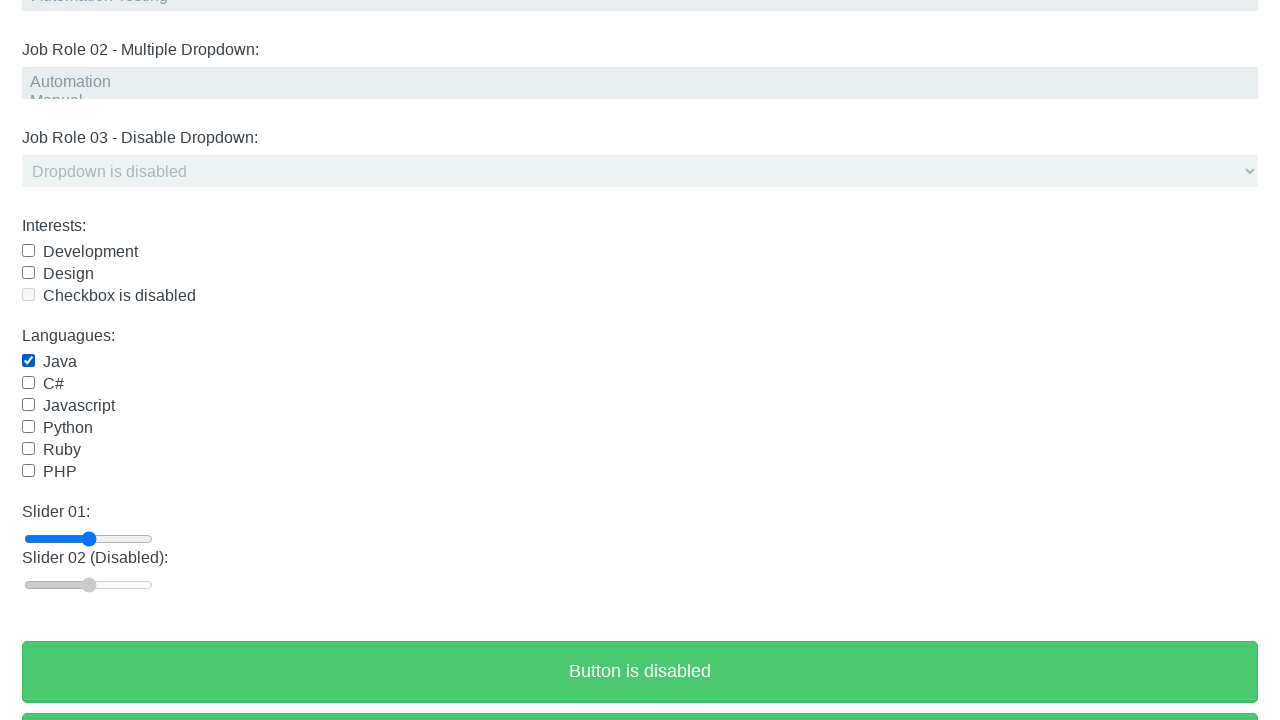

Clicked 'Java' checkbox again to uncheck it at (28, 361) on #java
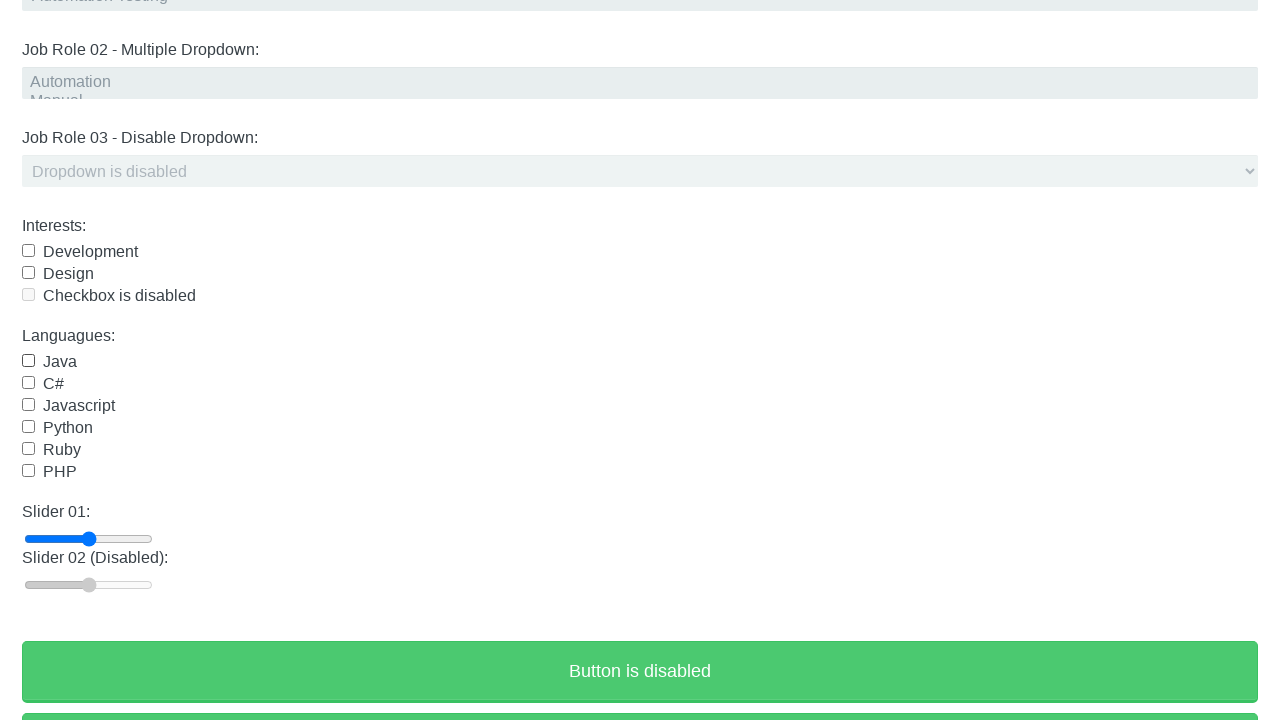

Verified 'Java' checkbox is unchecked
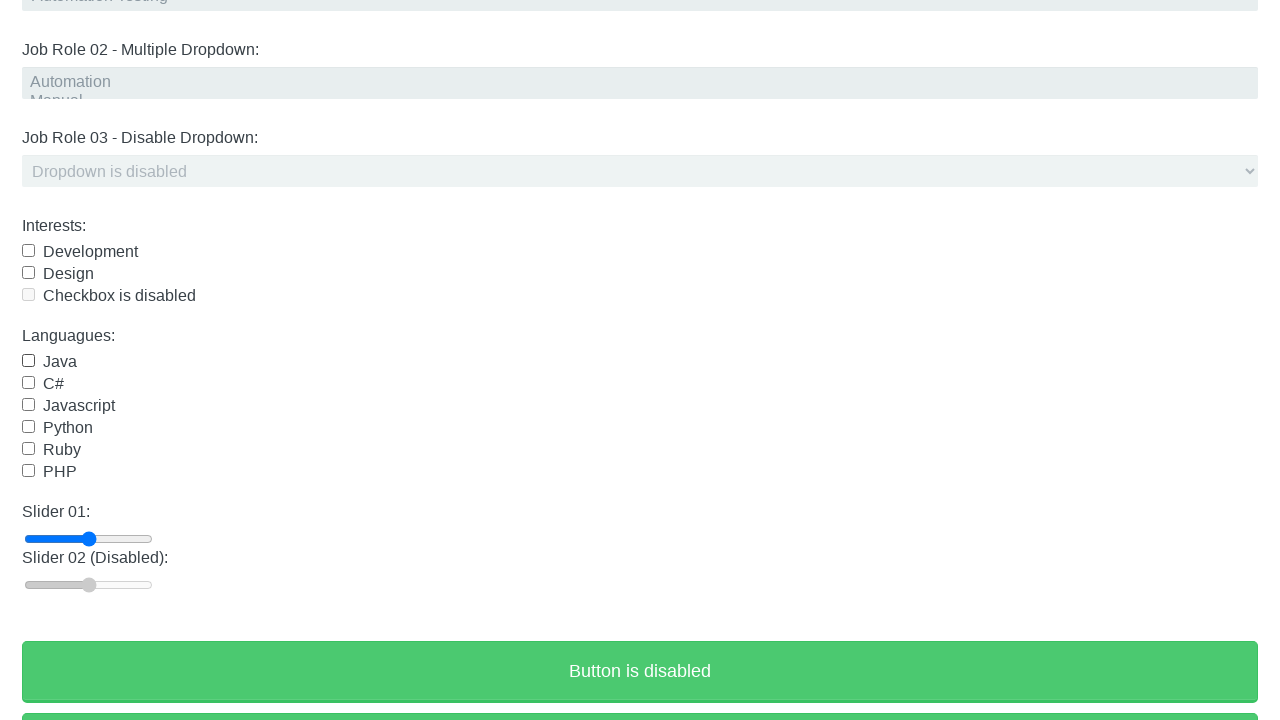

Verified 'Under 18' radio button is still checked
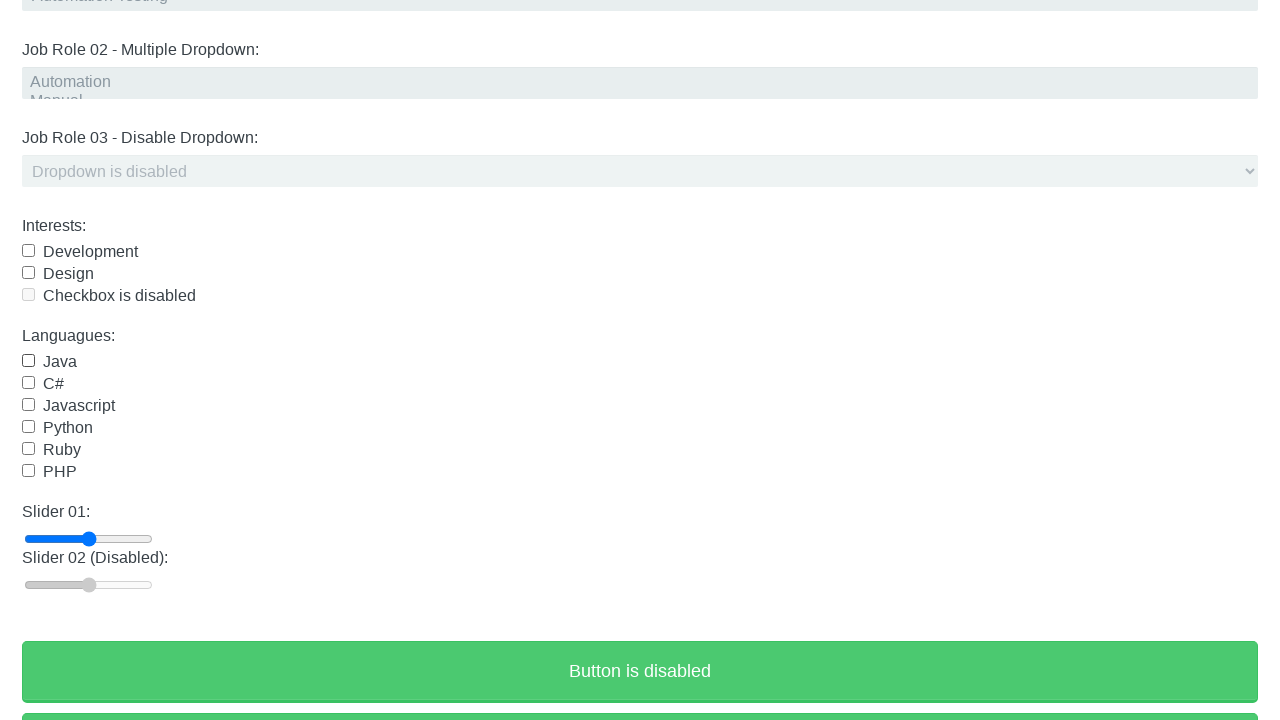

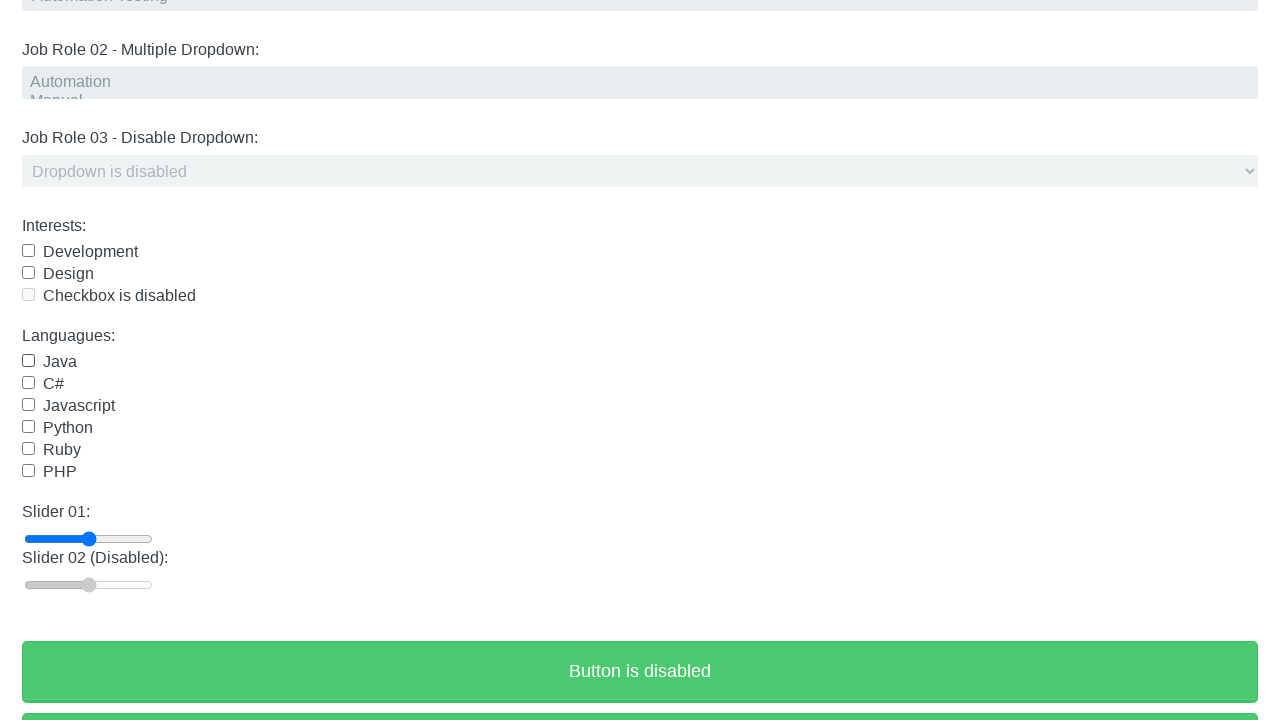